Opens a GitHub Pages website, maximizes the browser window, and locates an element with the class "silly" to read its text content

Starting URL: https://esickert.github.io

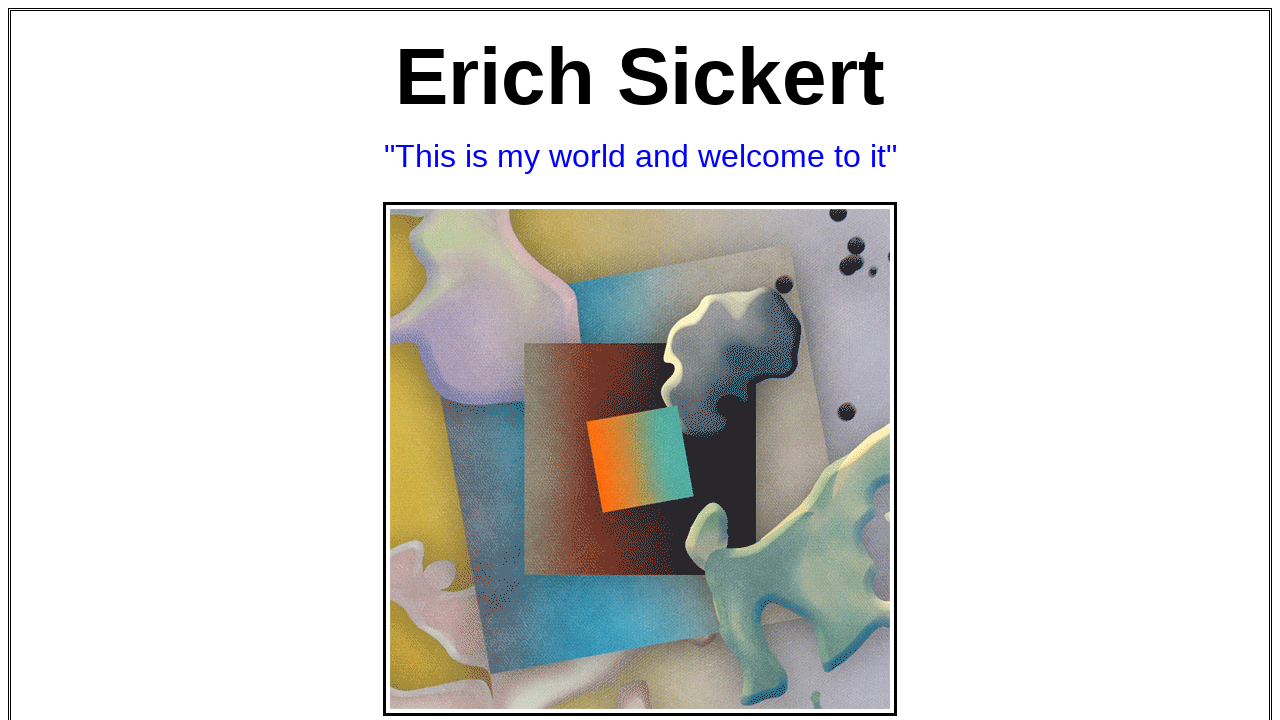

Set viewport to 1920x1080 to maximize browser window
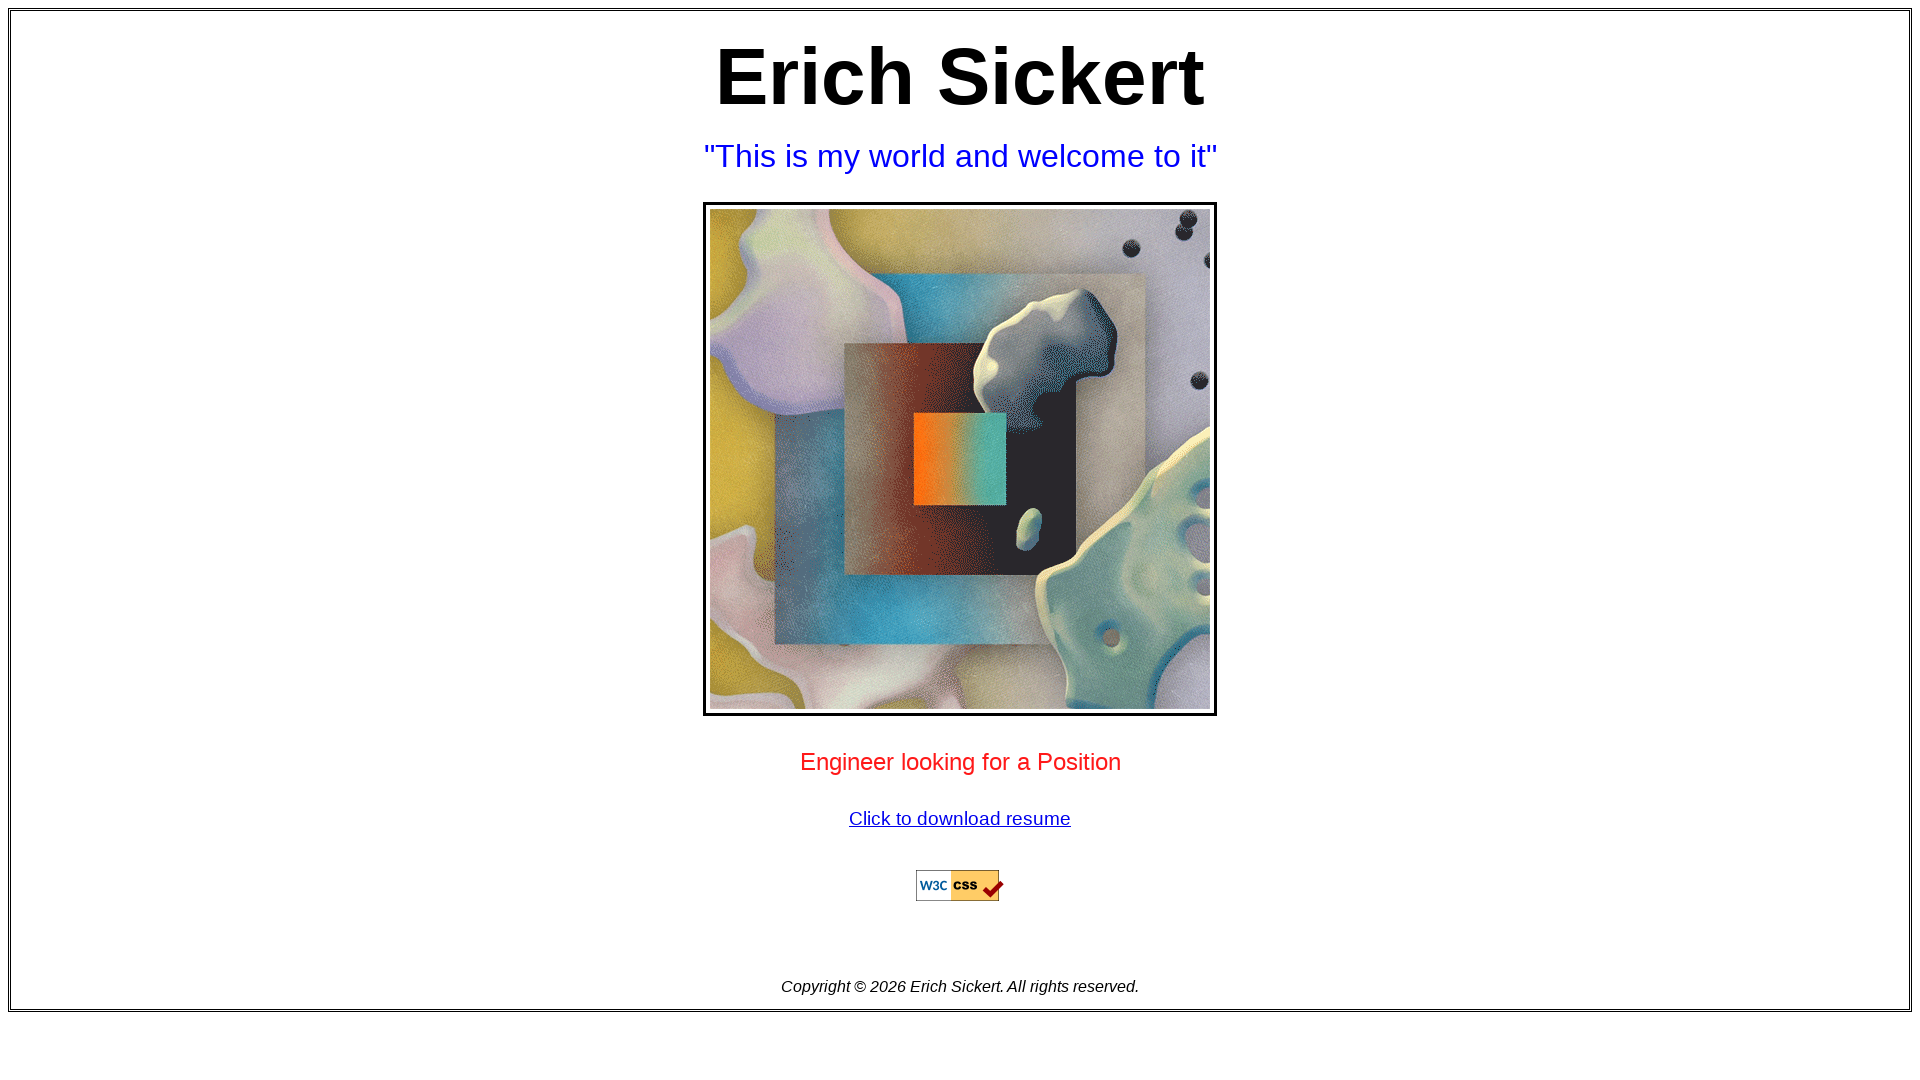

Located and waited for element with class 'silly' to be available
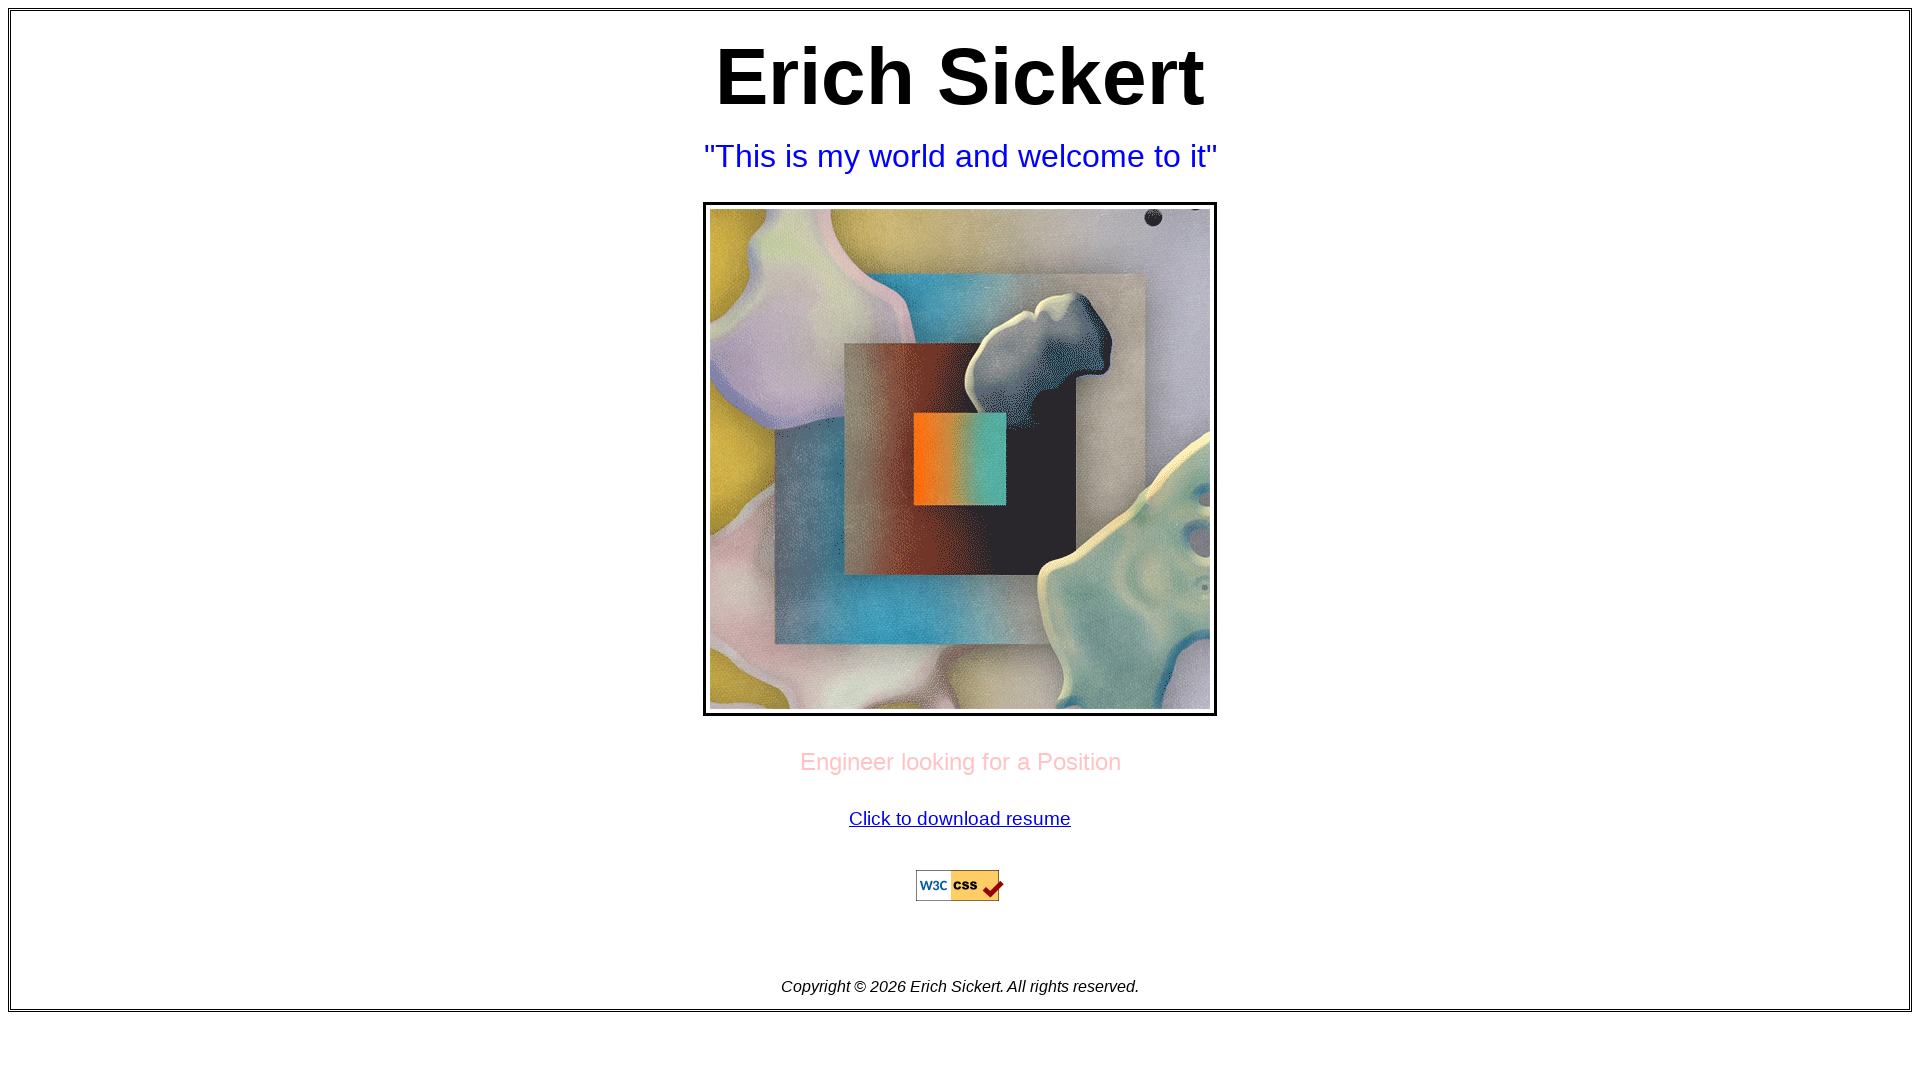

Retrieved text content from 'silly' element: Erich Sickert
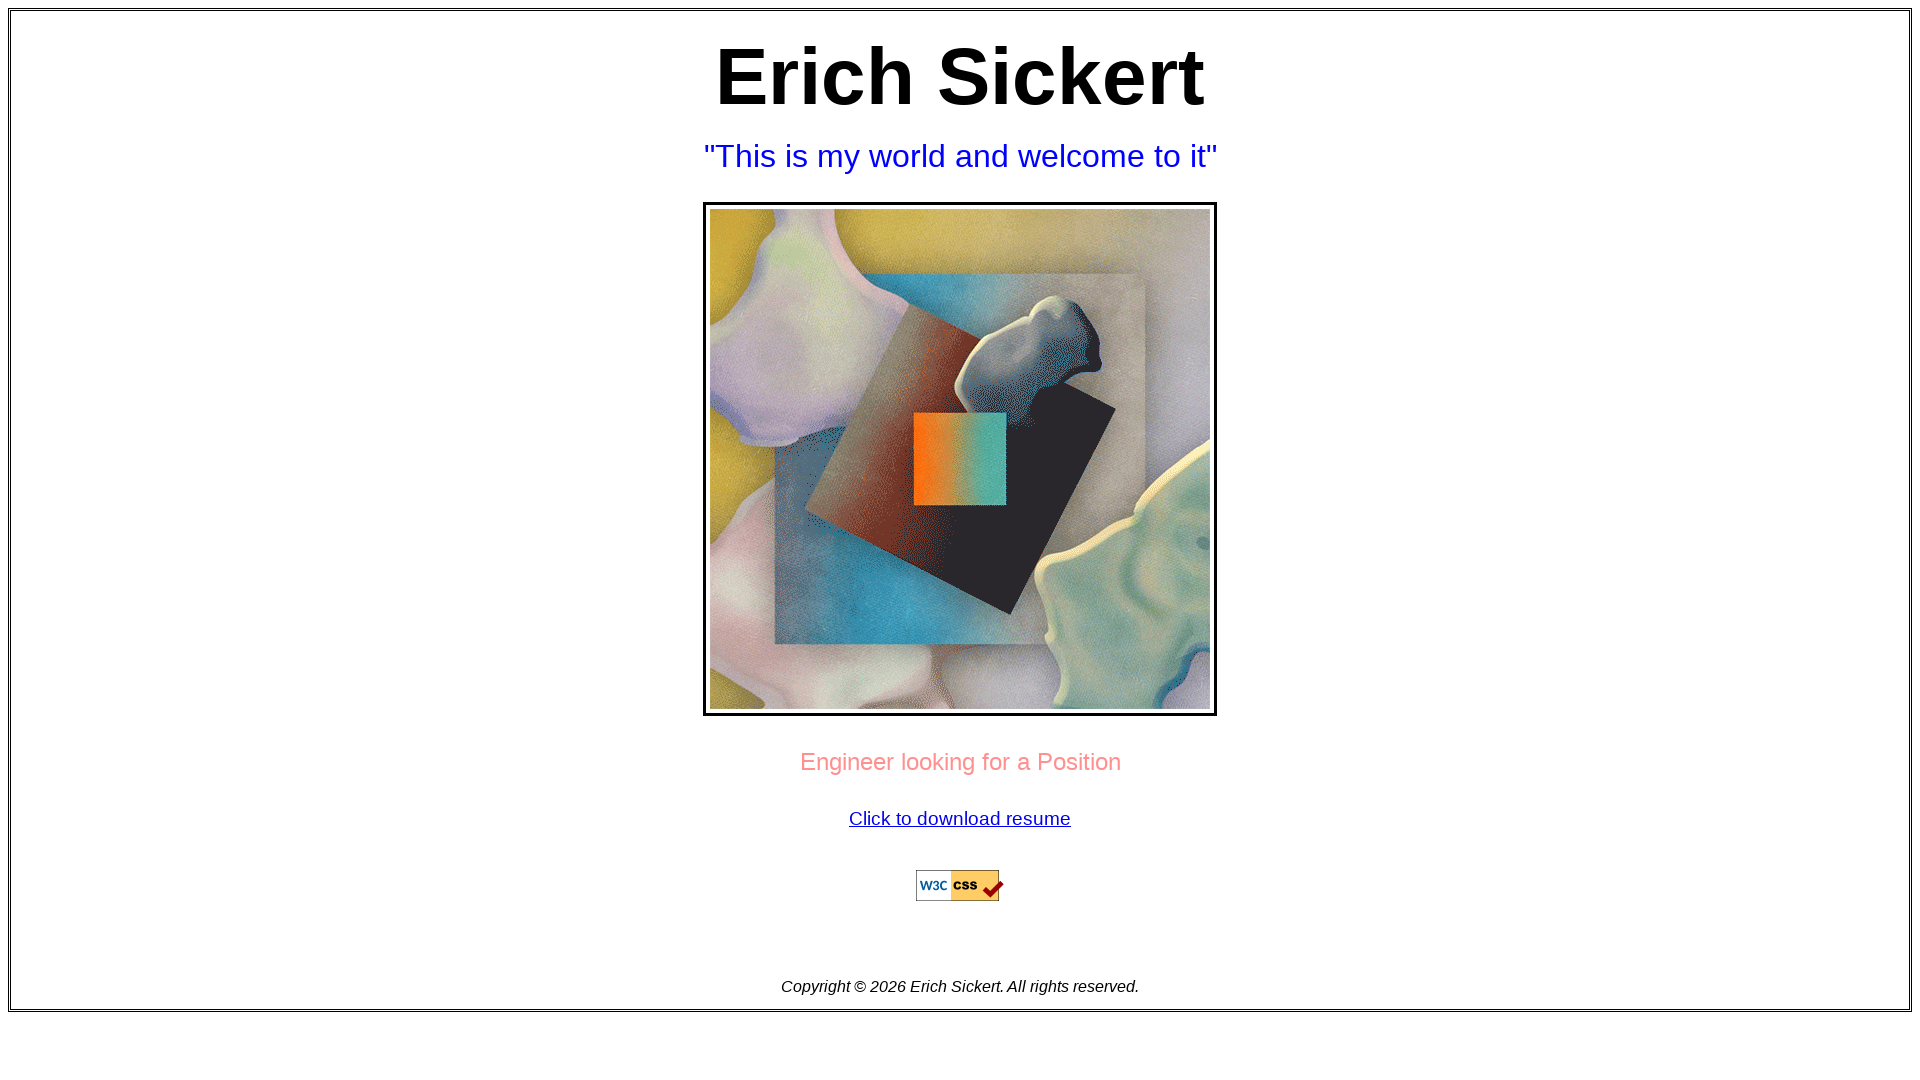

Printed text content to console
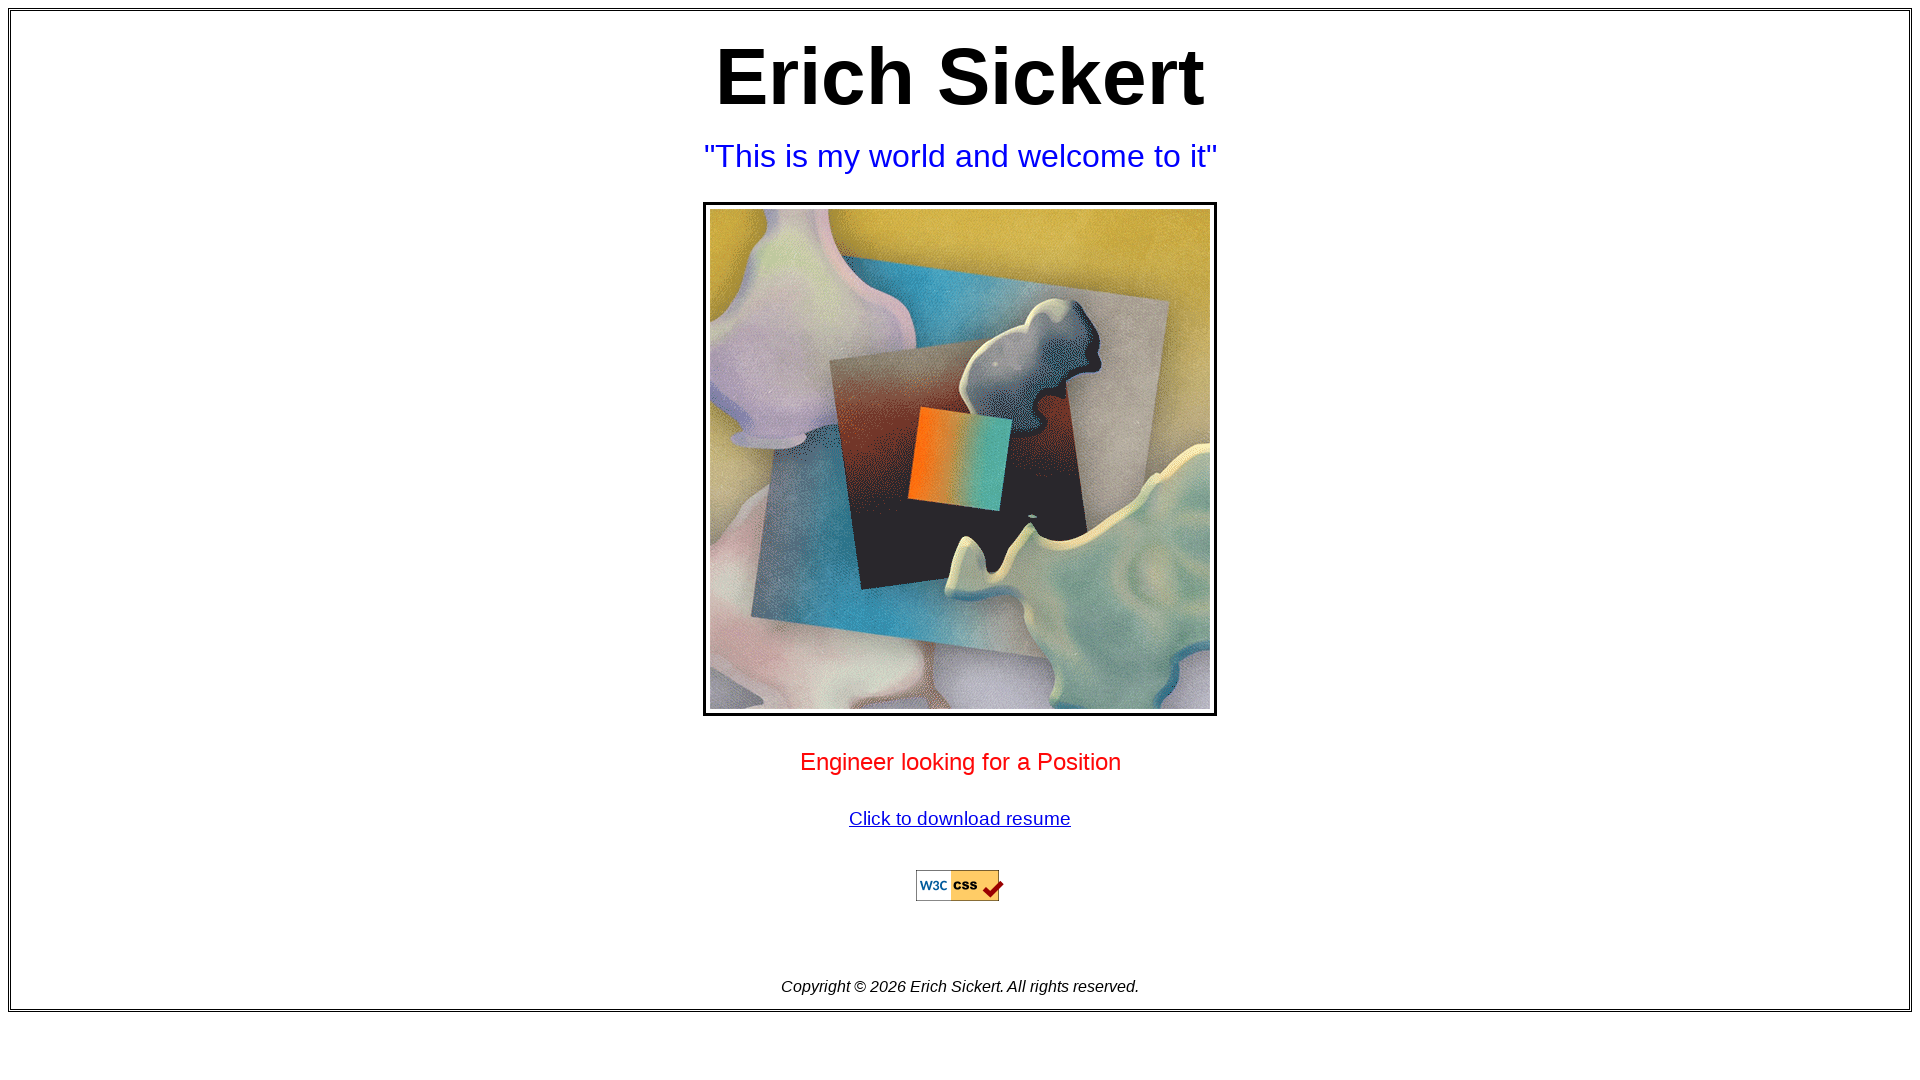

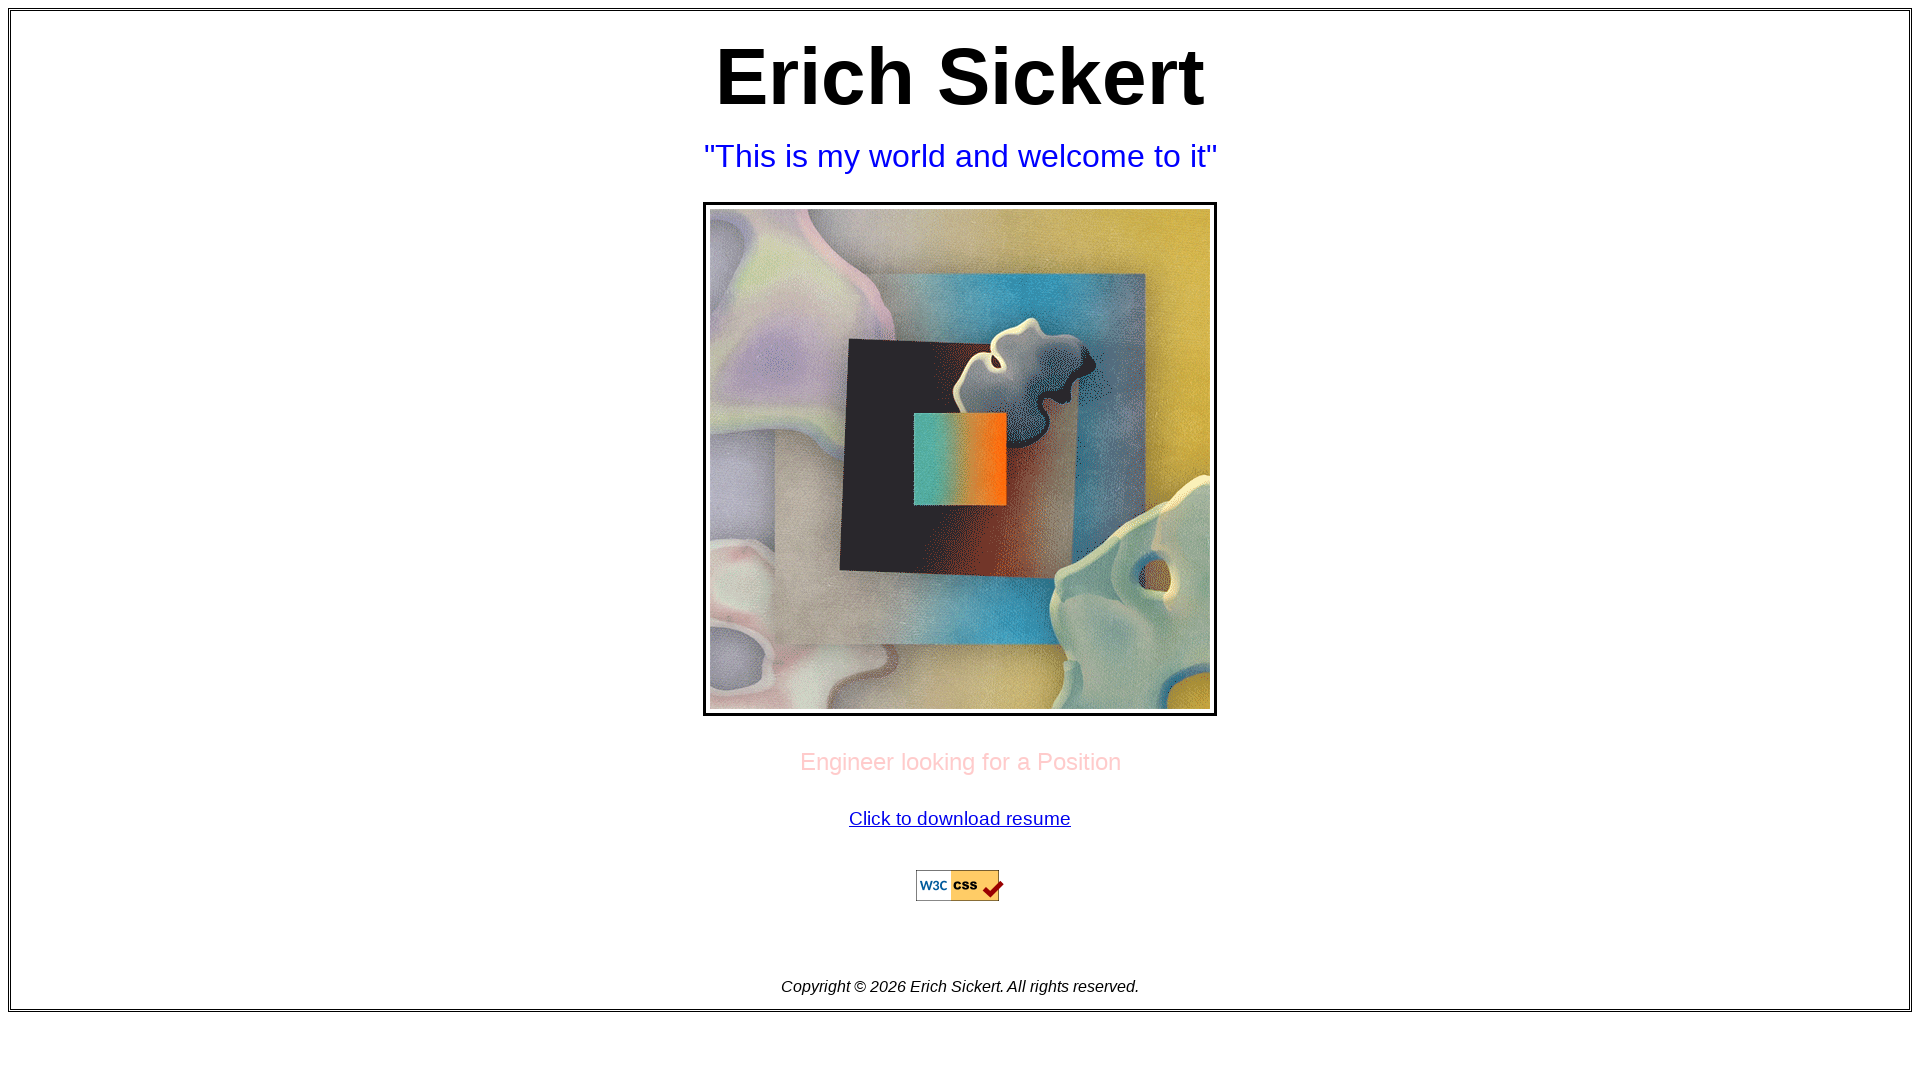